Tests form filling functionality by entering text into the first name field on the Formy project form page

Starting URL: https://formy-project.herokuapp.com/form

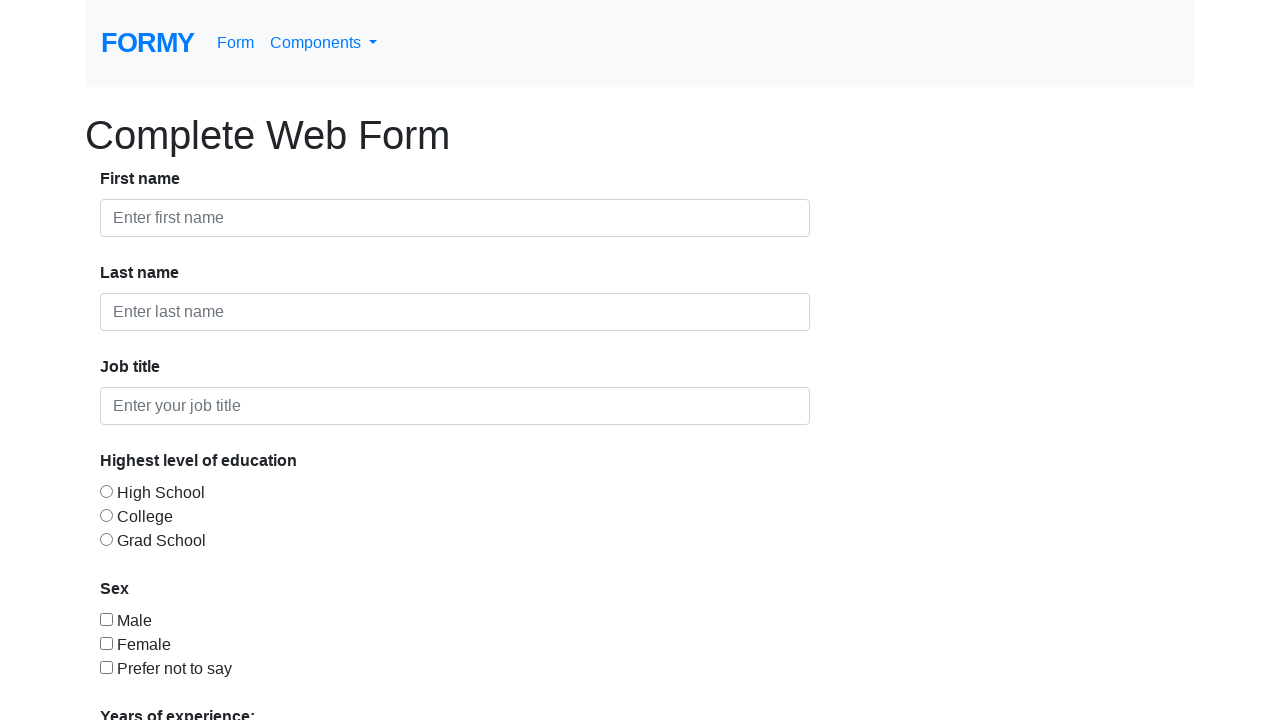

Filled first name field with 'Matei' on #first-name
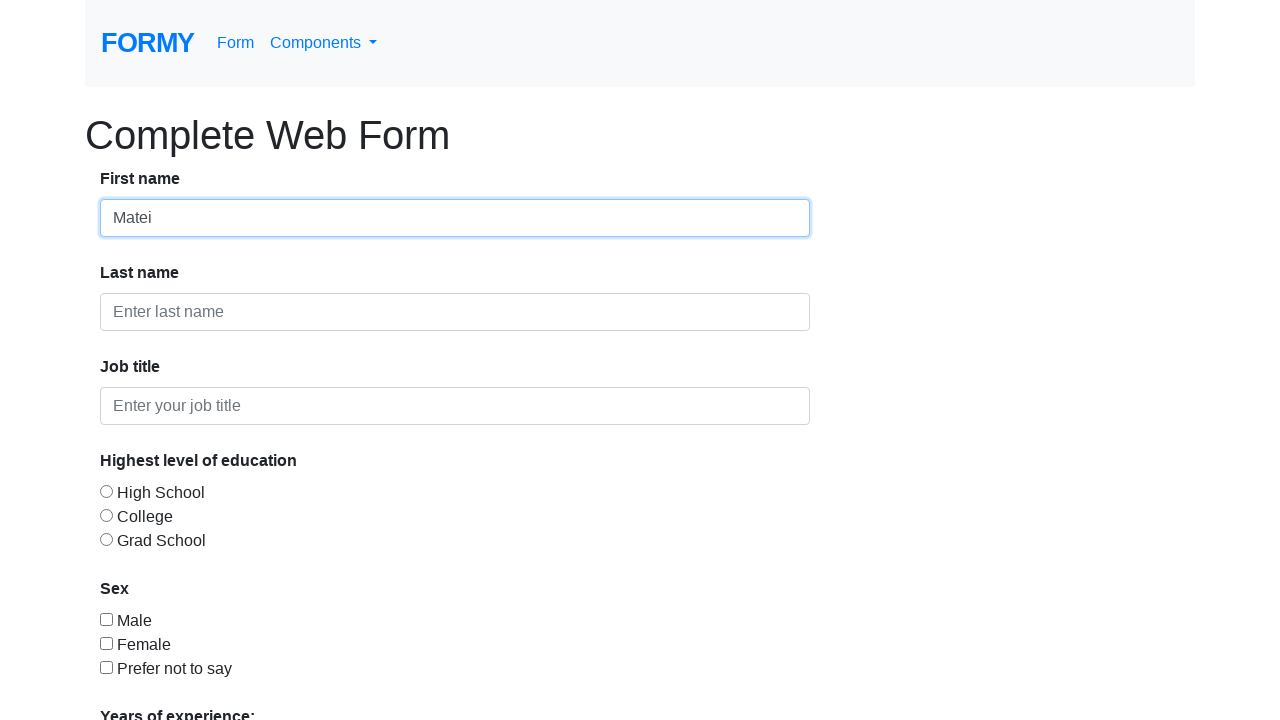

Filled first name field with 'TEST AUTOMATION', overwriting previous value on #first-name
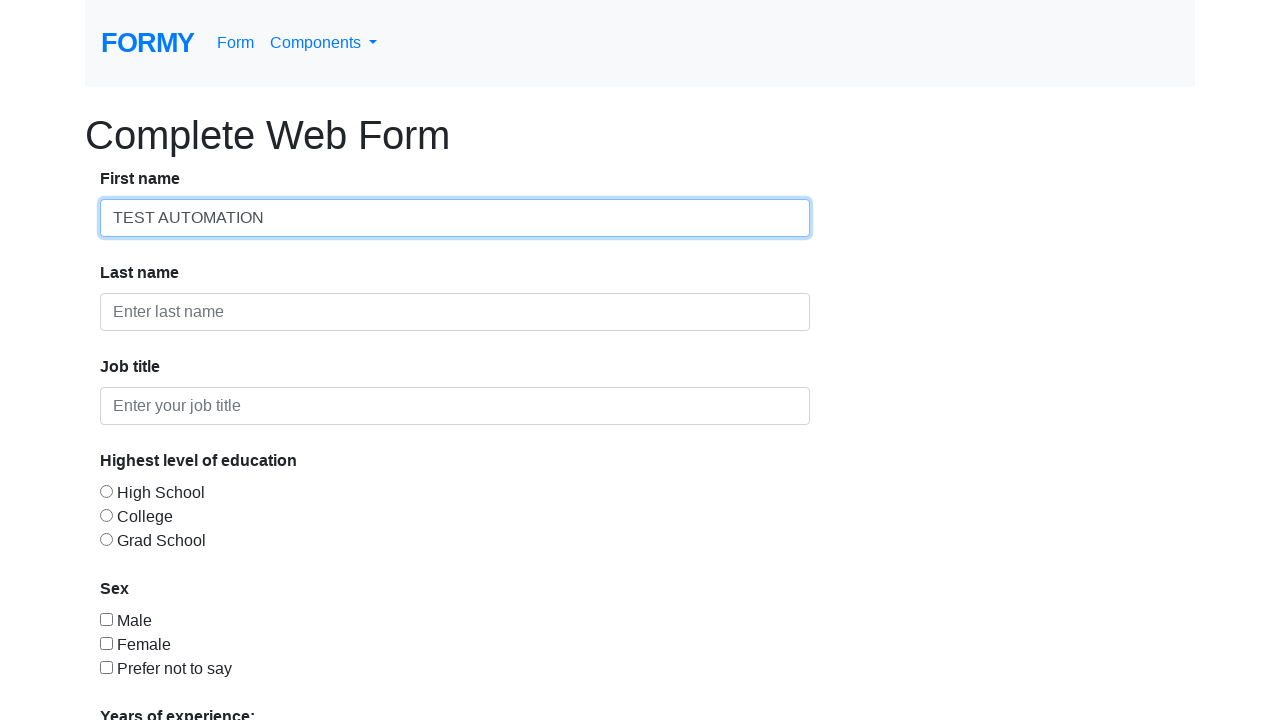

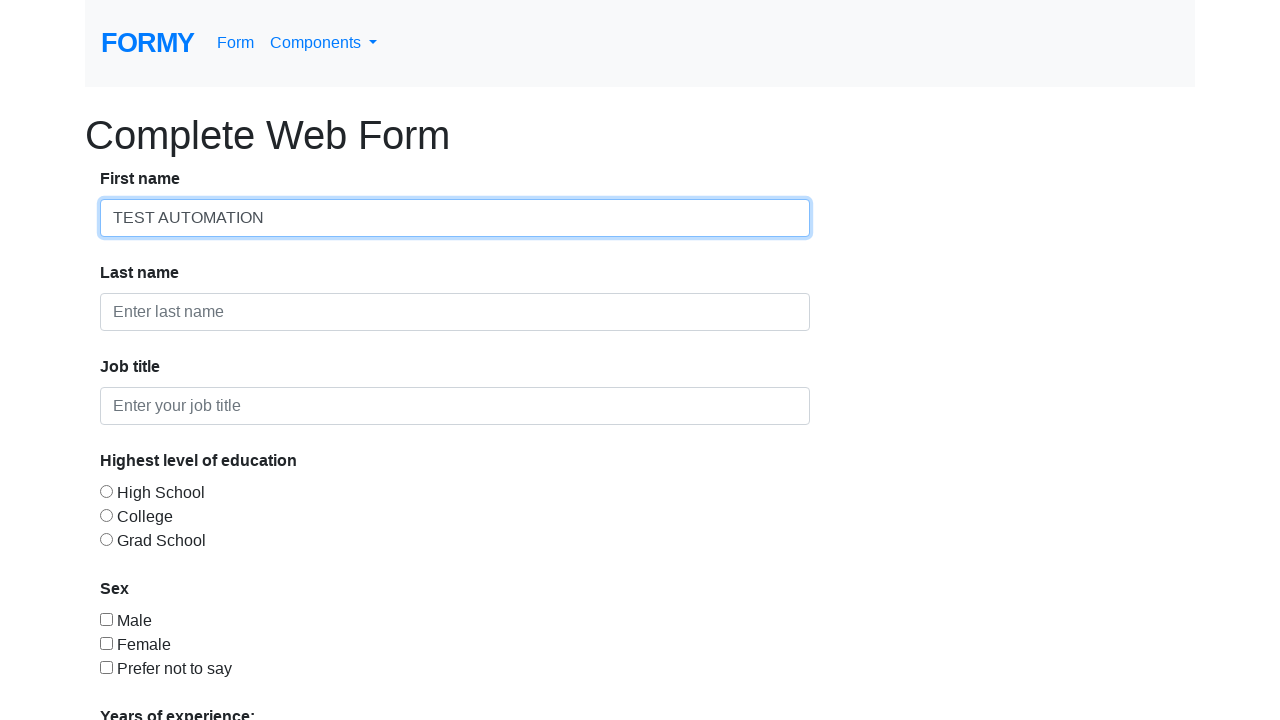